Navigates to NASA Worldview satellite imagery viewer with specific coordinates and date parameters, then interacts with the UI by toggling the icon holder and hiding the timeline.

Starting URL: https://worldview.earthdata.nasa.gov/?v=-125,-40,-119,-34&l=Reference_Labels_15m(hidden),Reference_Features_15m(hidden),Coastlines_15m,Land_Water_Map,MODIS_Combined_MAIAC_L2G_ColumnWaterVapor,VIIRS_SNPP_CorrectedReflectance_TrueColor(hidden),MODIS_Aqua_CorrectedReflectance_TrueColor(hidden),MODIS_Terra_CorrectedReflectance_TrueColor(hidden)&lg=false&t=2019-12-29

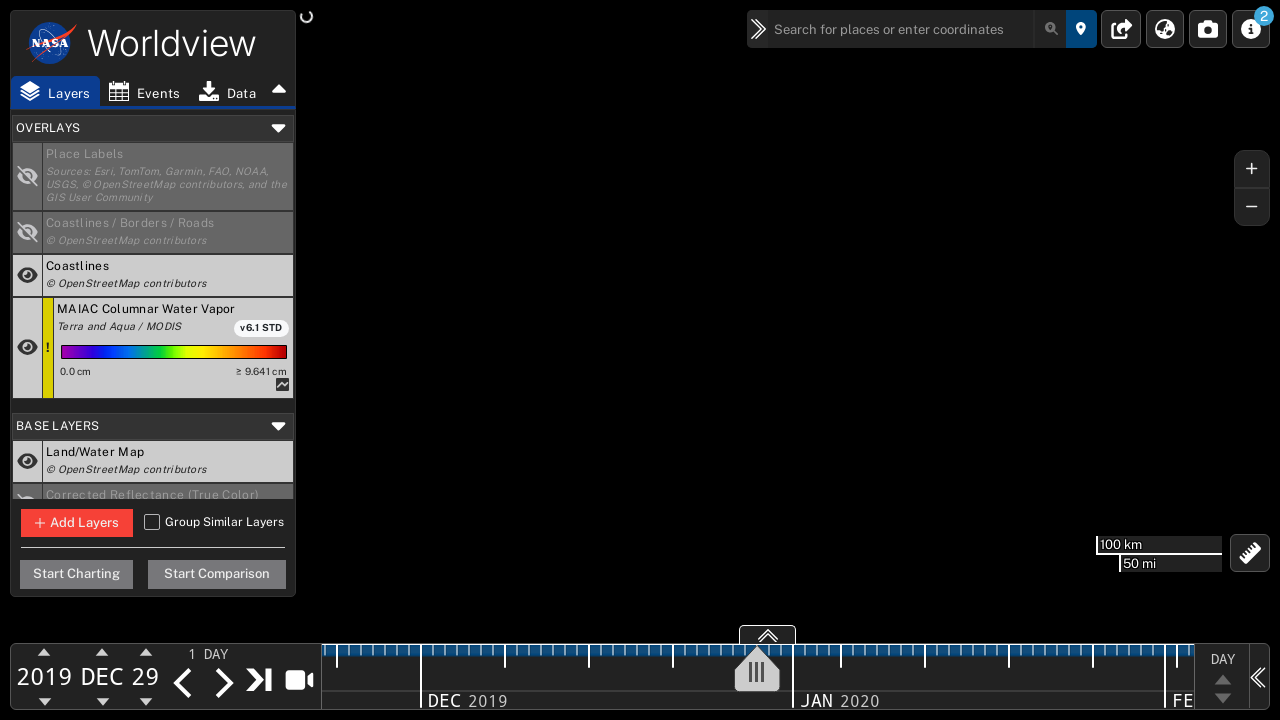

Waited for NASA Worldview map to load
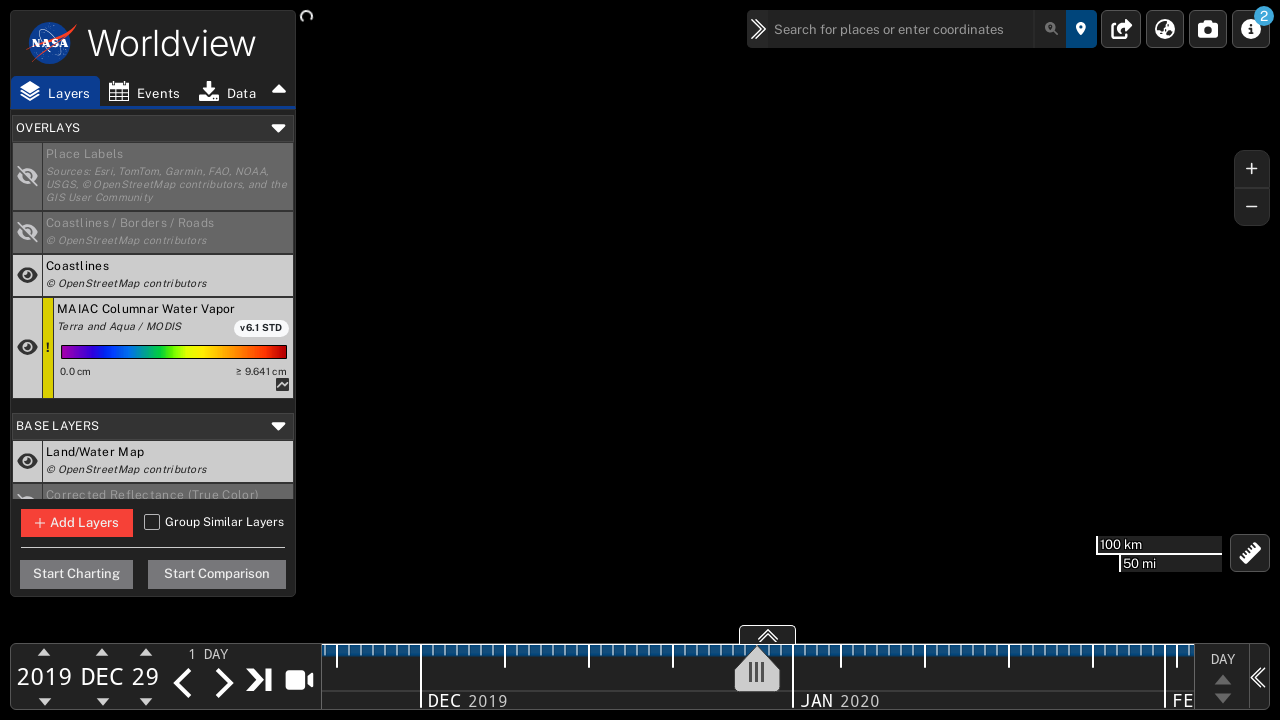

Toggled icon holder visibility at (279, 90) on #toggleIconHolder
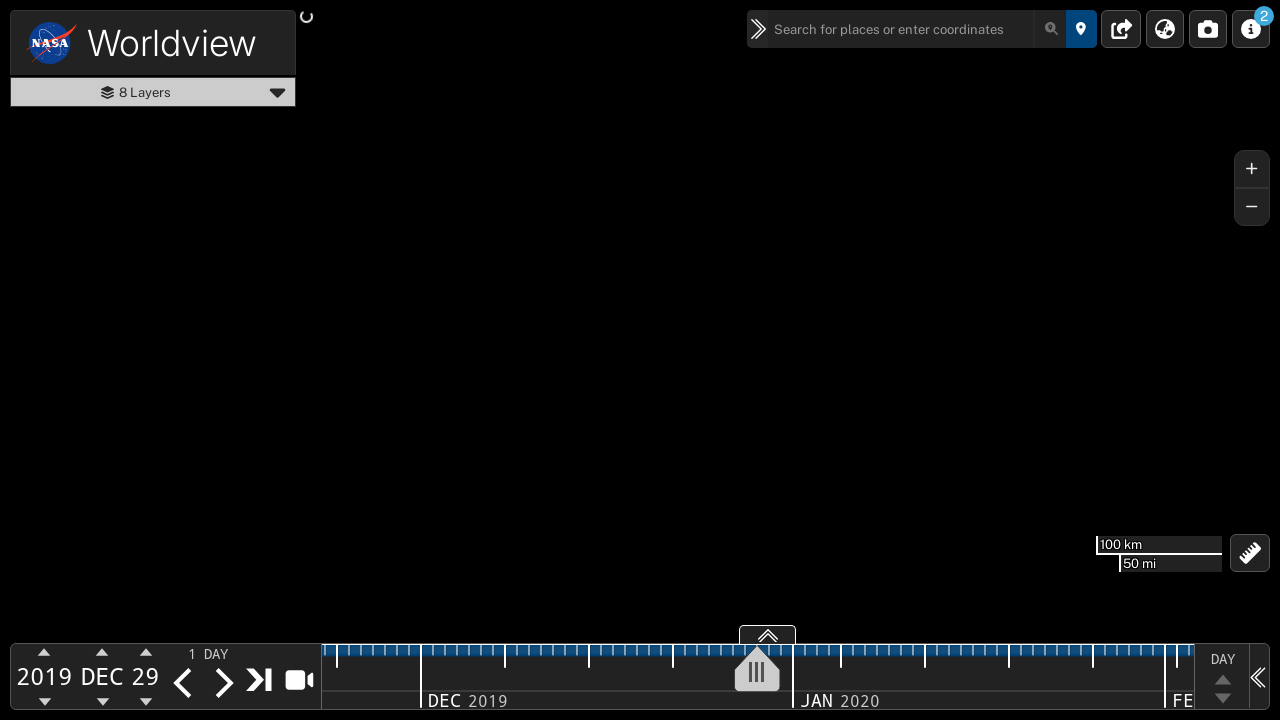

Hid the timeline UI element at (1259, 676) on #timeline-hide
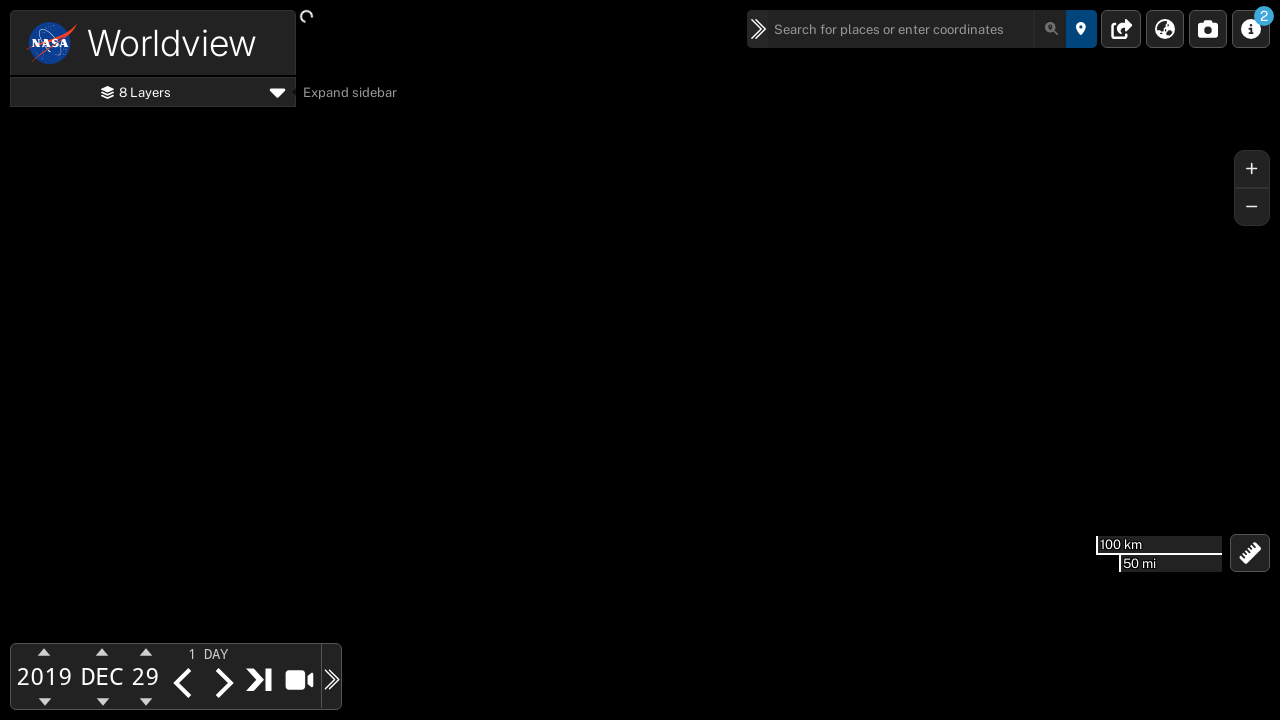

Waited for UI changes to complete
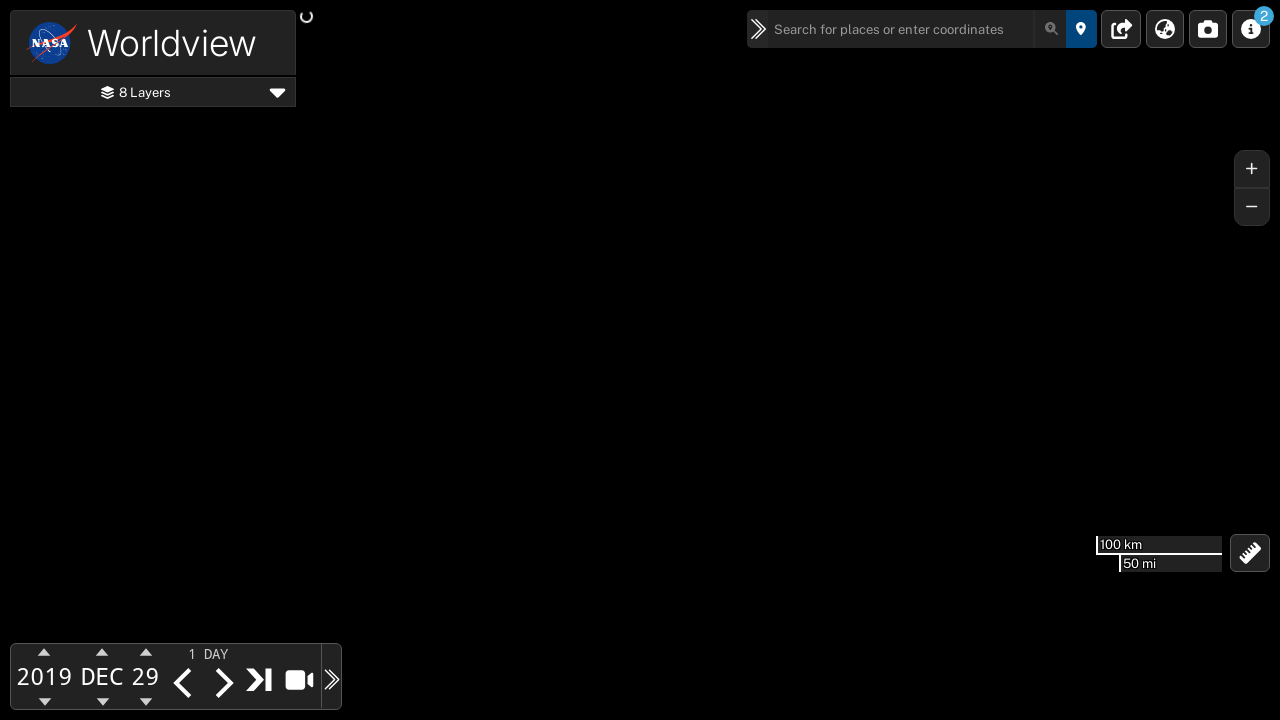

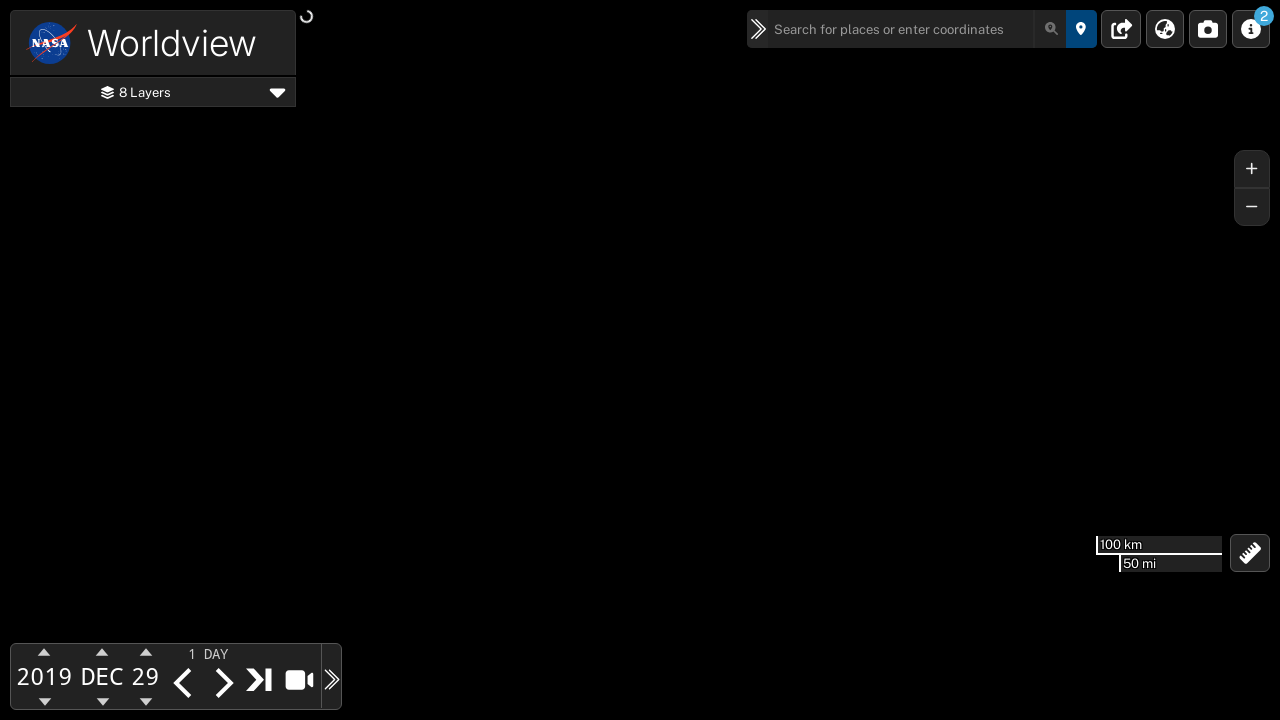